Navigates to Playwright documentation site, clicks the "Get started" link, and verifies the Installation heading is visible.

Starting URL: https://playwright.dev/

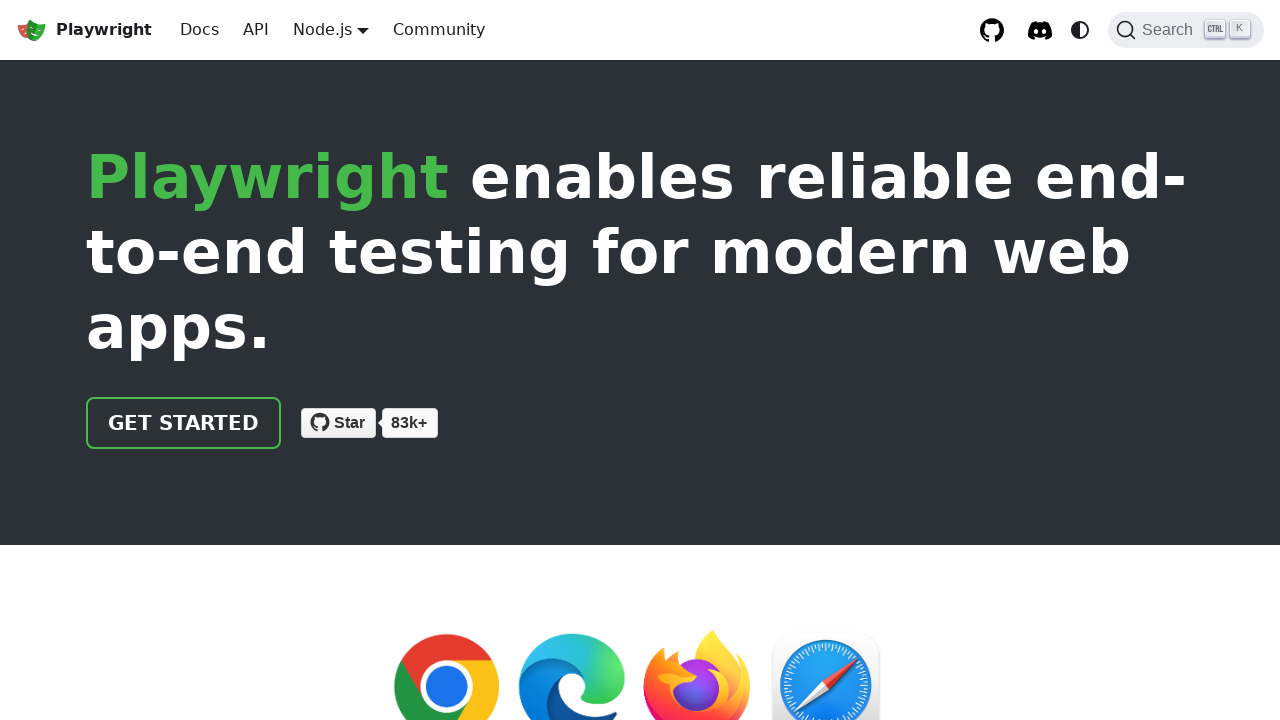

Clicked 'Get started' link on Playwright documentation site at (184, 423) on internal:role=link[name="Get started"i]
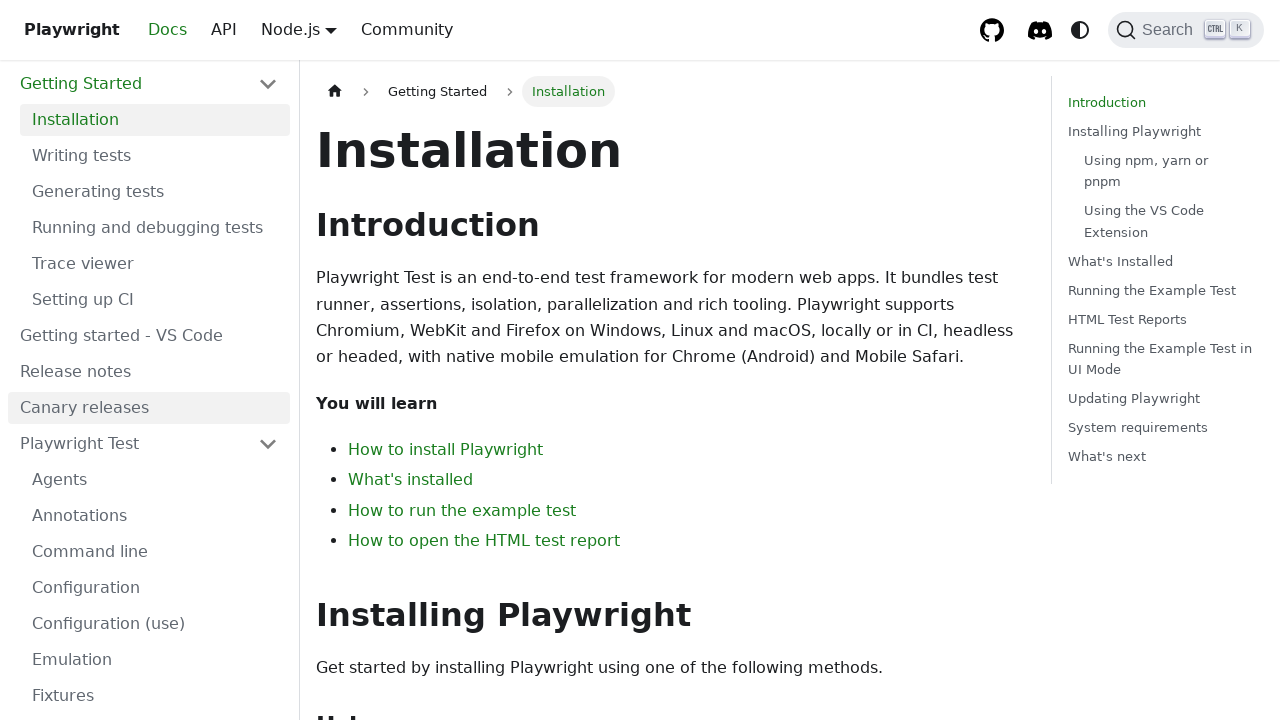

Verified Installation heading is visible
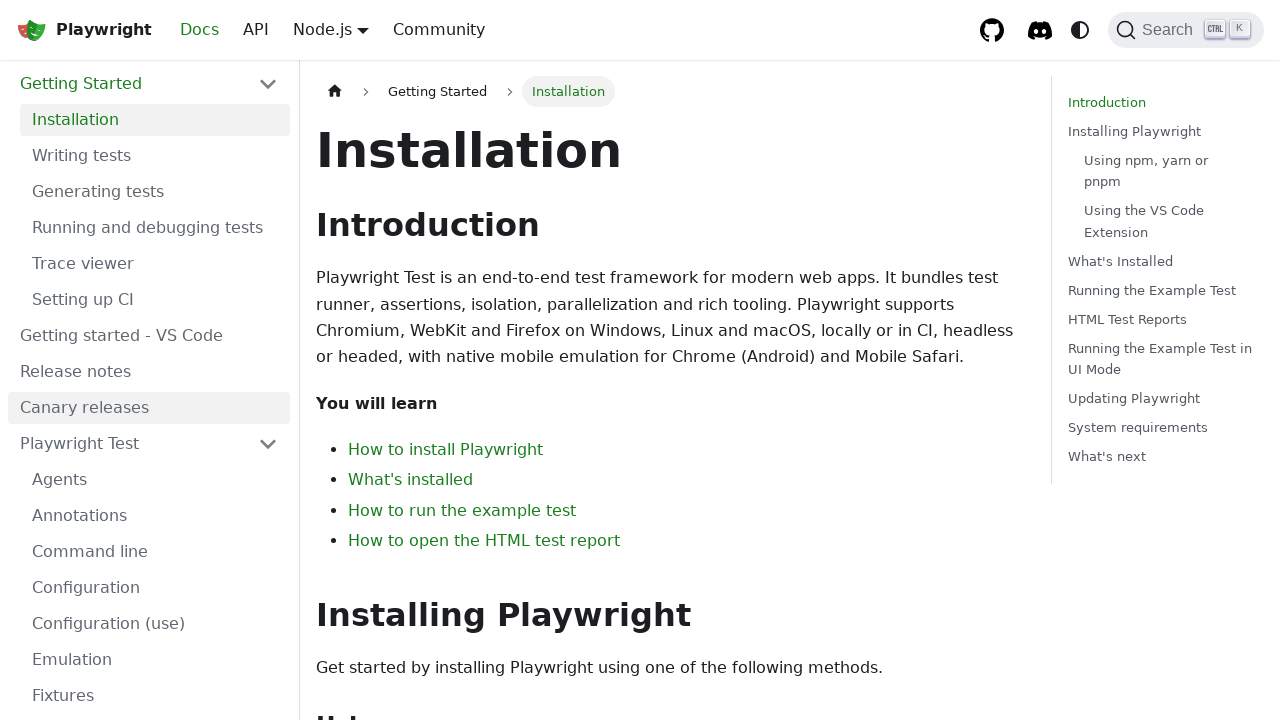

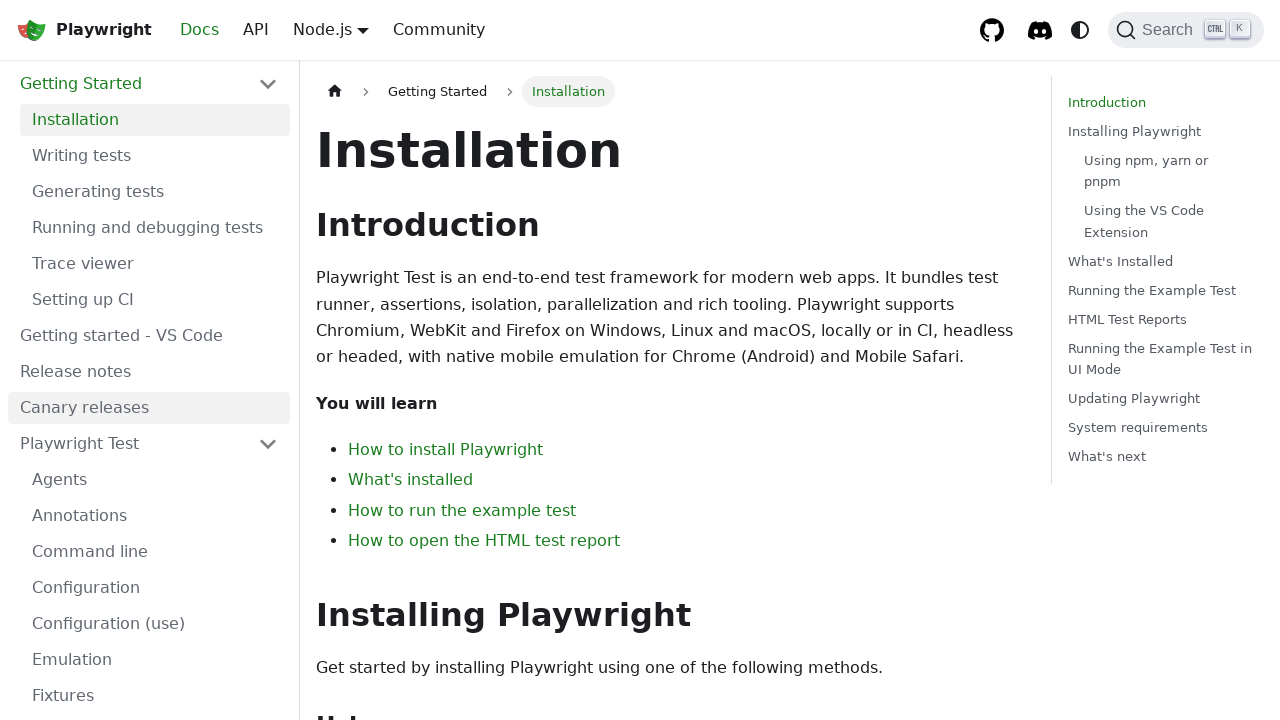